Tests calendar date selection on RedBus website by clicking on the date picker and selecting the current date dynamically

Starting URL: https://www.redbus.com/

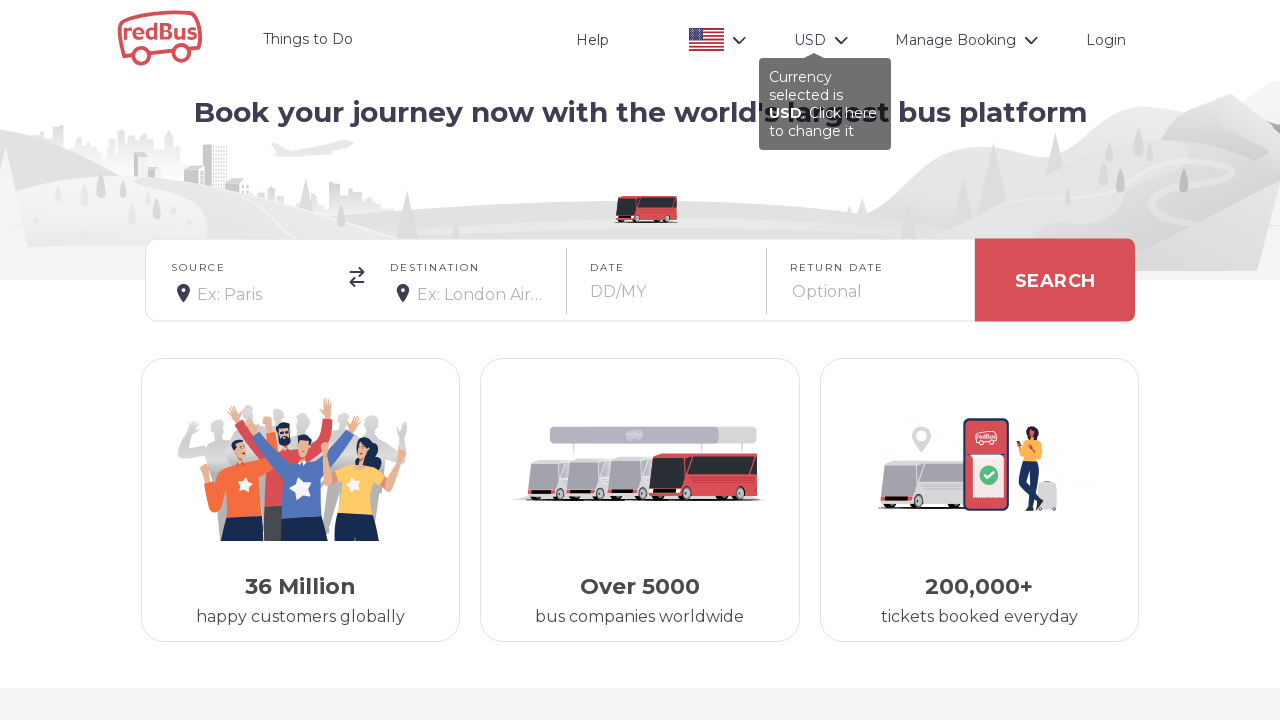

Clicked on date picker to open calendar at (667, 280) on #date-box
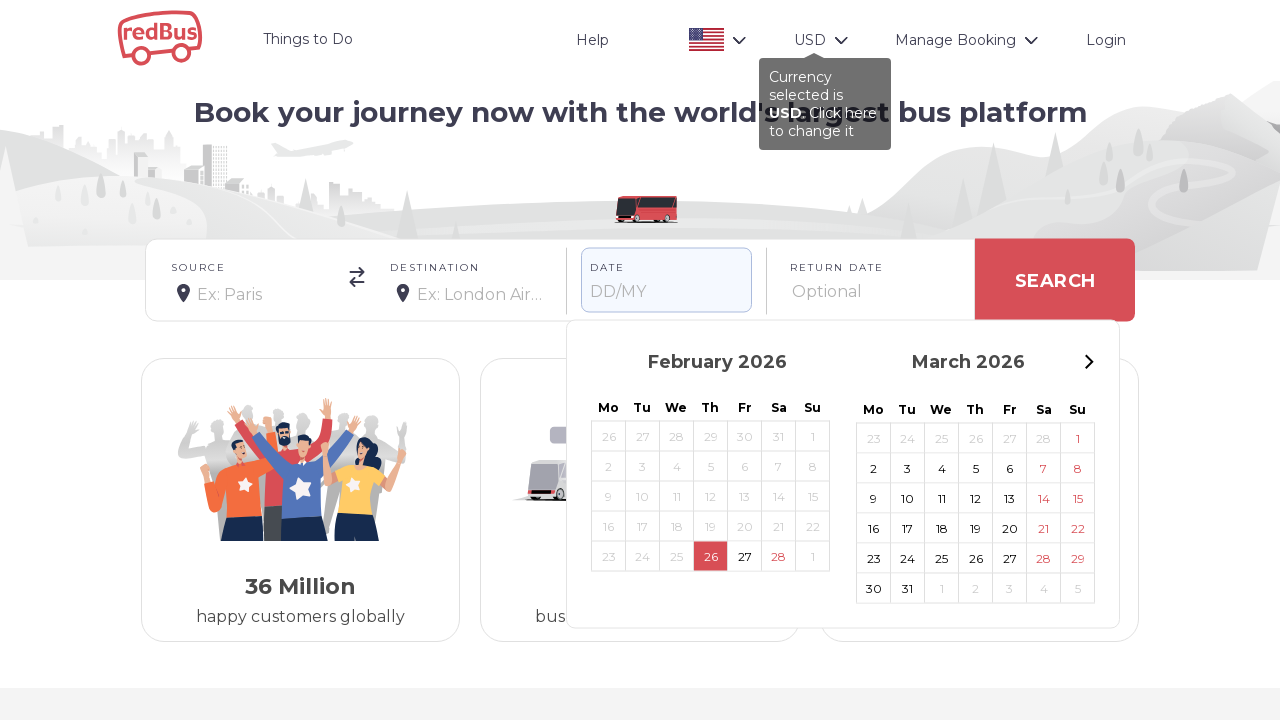

Selected current date (February 26) from calendar popup at (608, 436) on //div[text()='February']/../..//span[text()='26']
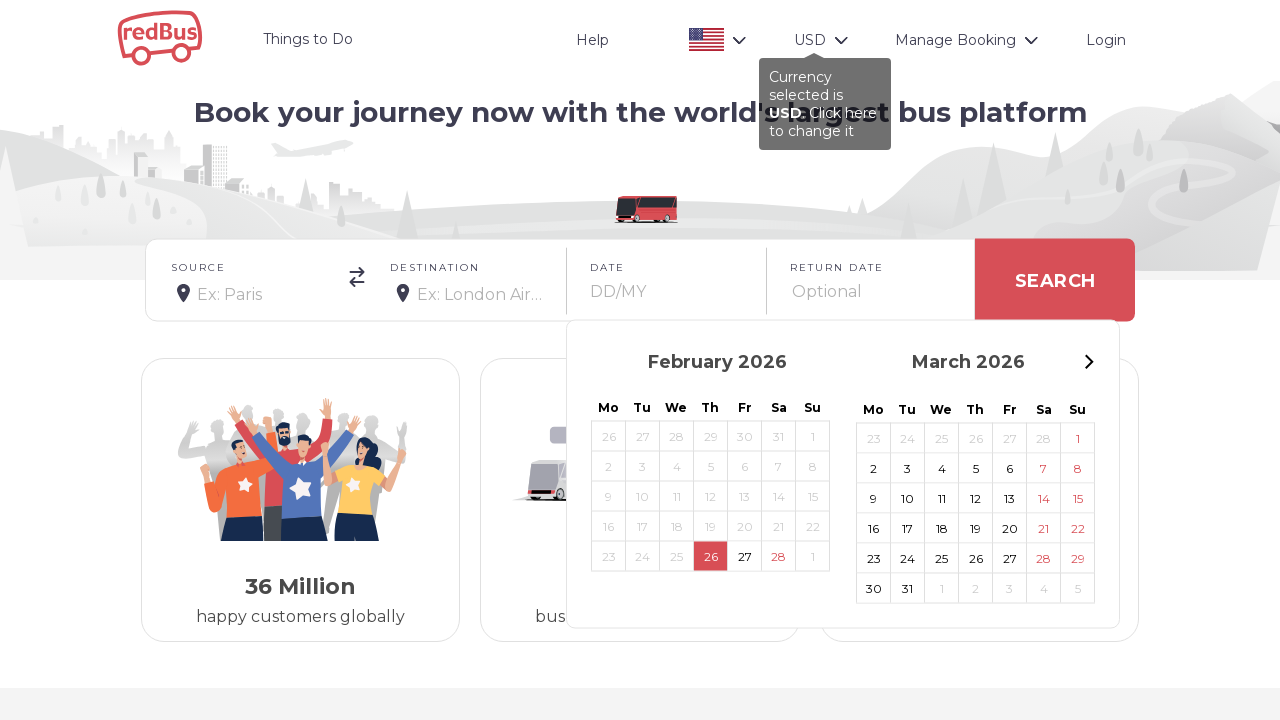

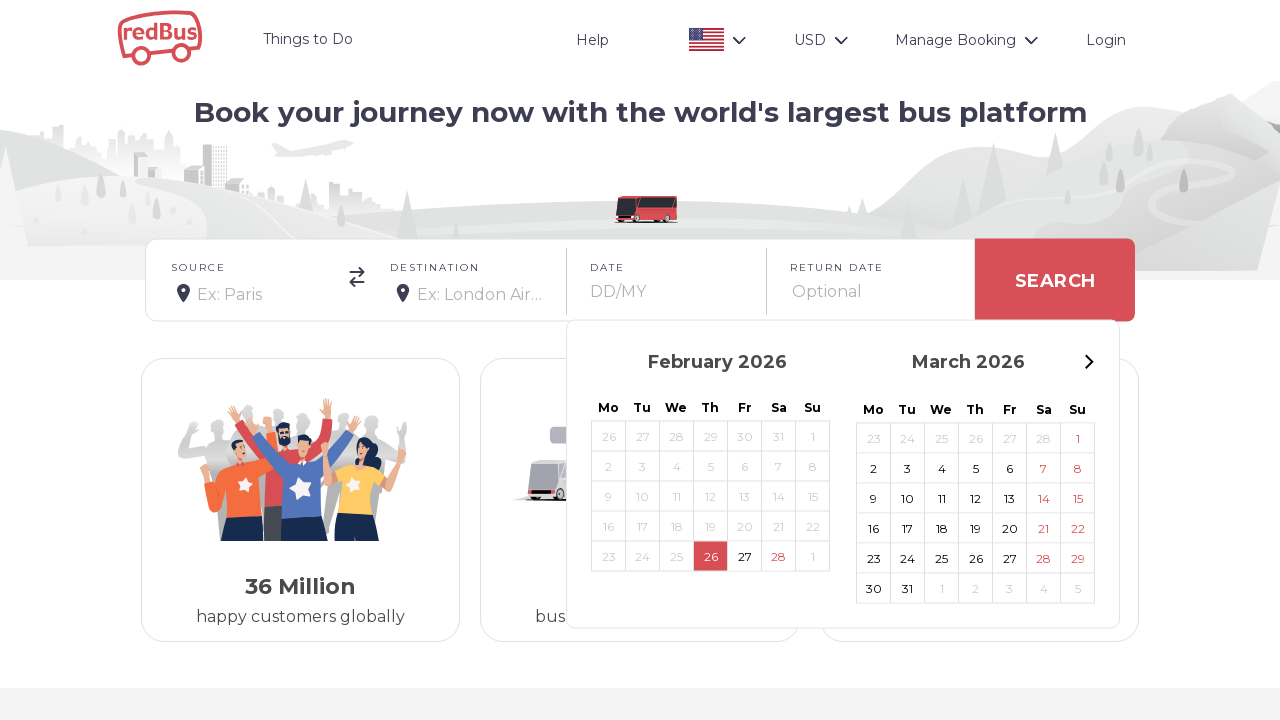